Navigates to the Selenium HQ website and verifies that the page title contains "Selenium"

Starting URL: https://www.seleniumhq.org/

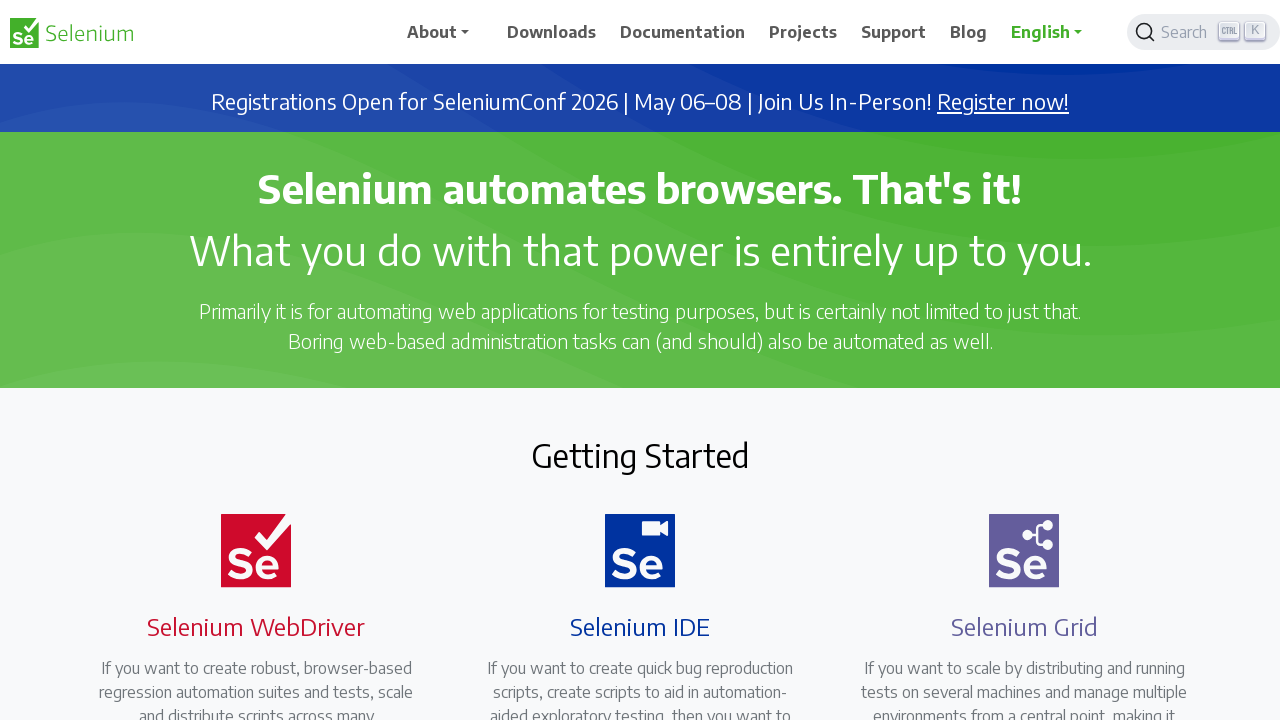

Navigated to Selenium HQ website
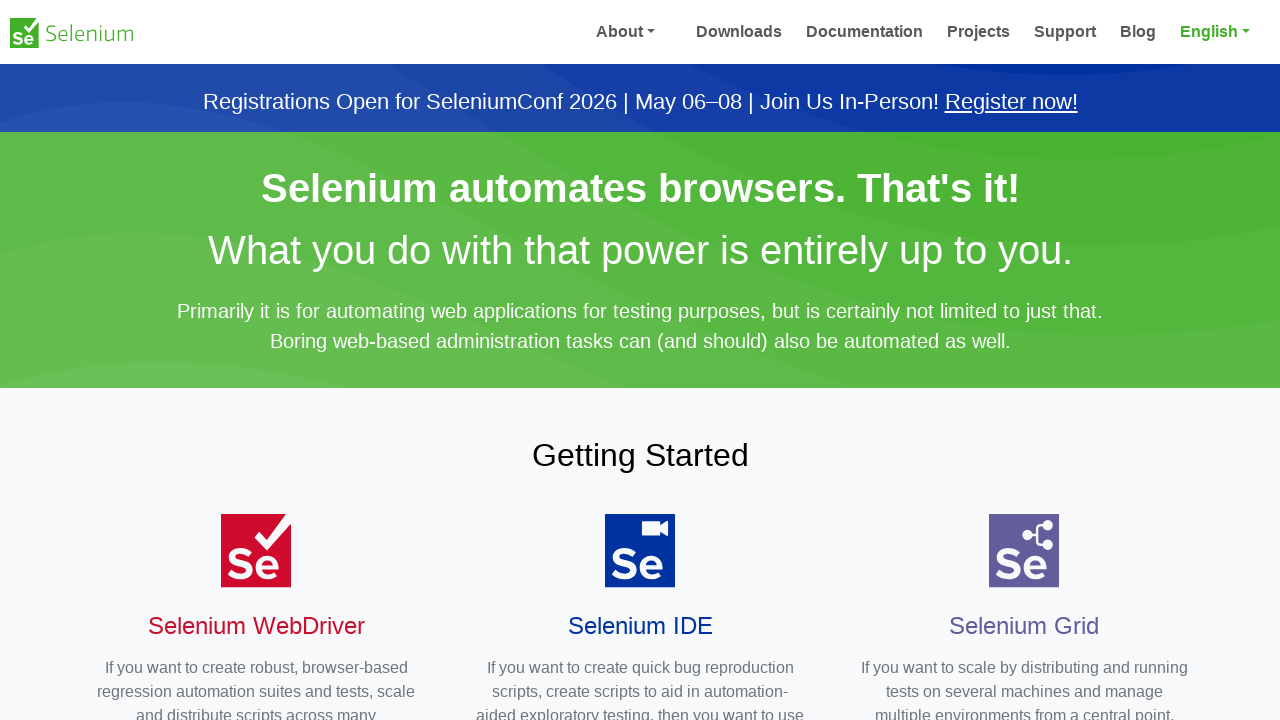

Verified page title contains 'Selenium'
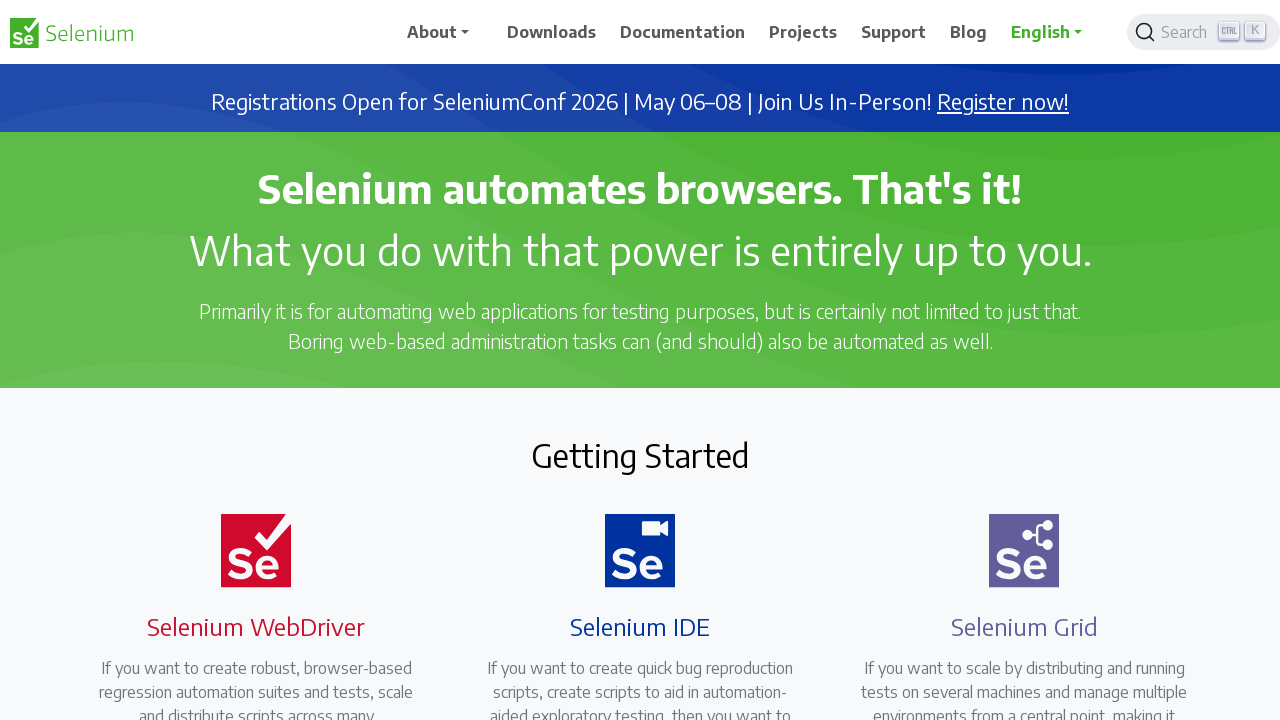

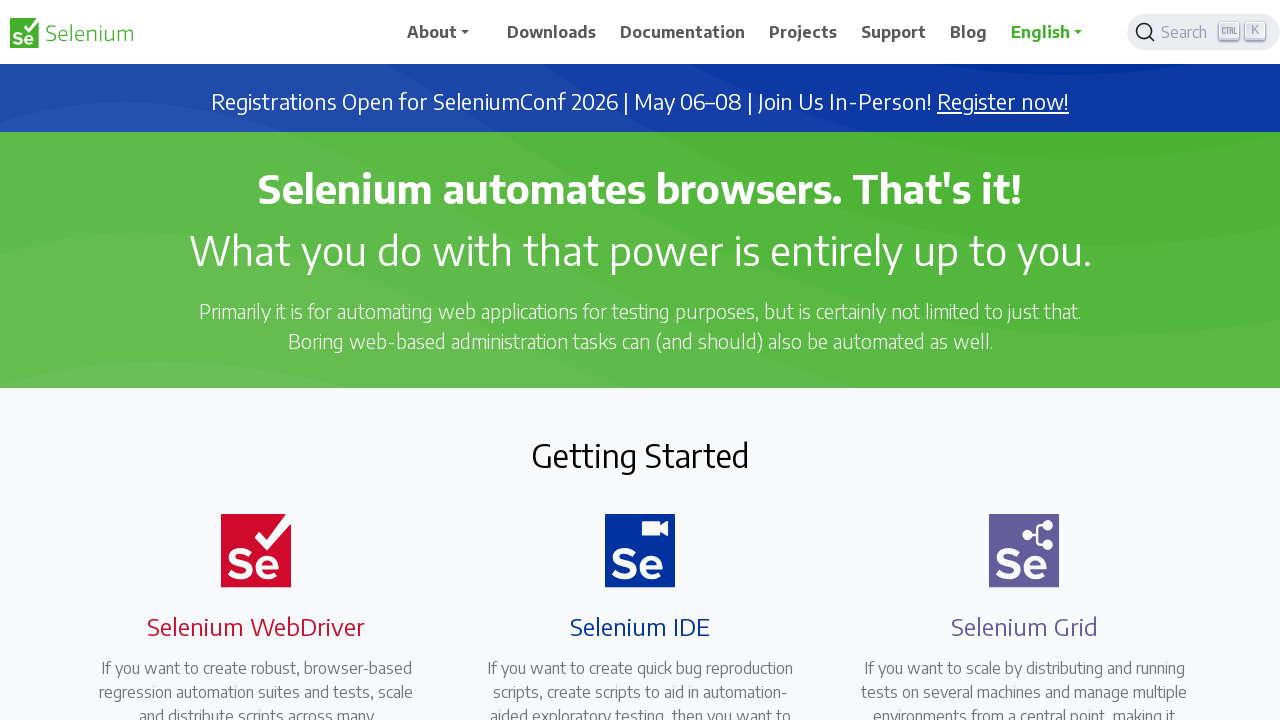